Navigates to St. Joseph's College website and scrolls to the bottom of the page

Starting URL: https://www.sjcny.edu/

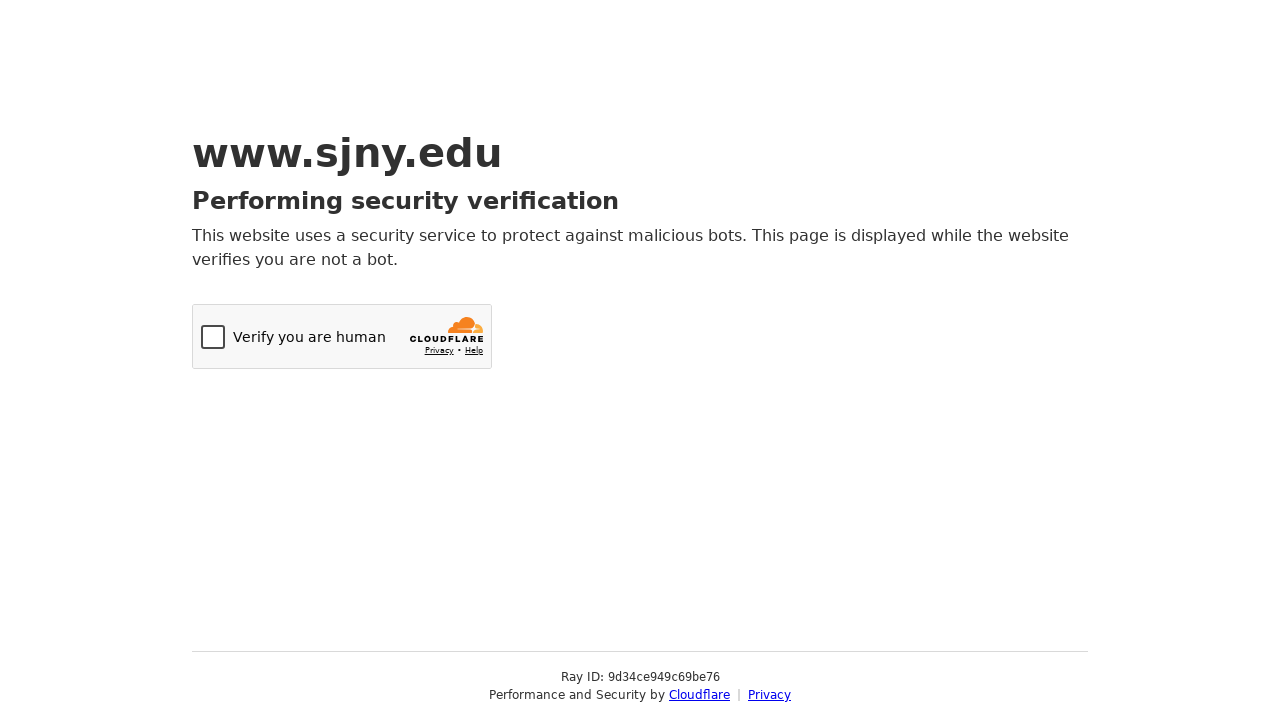

Navigated to St. Joseph's College website
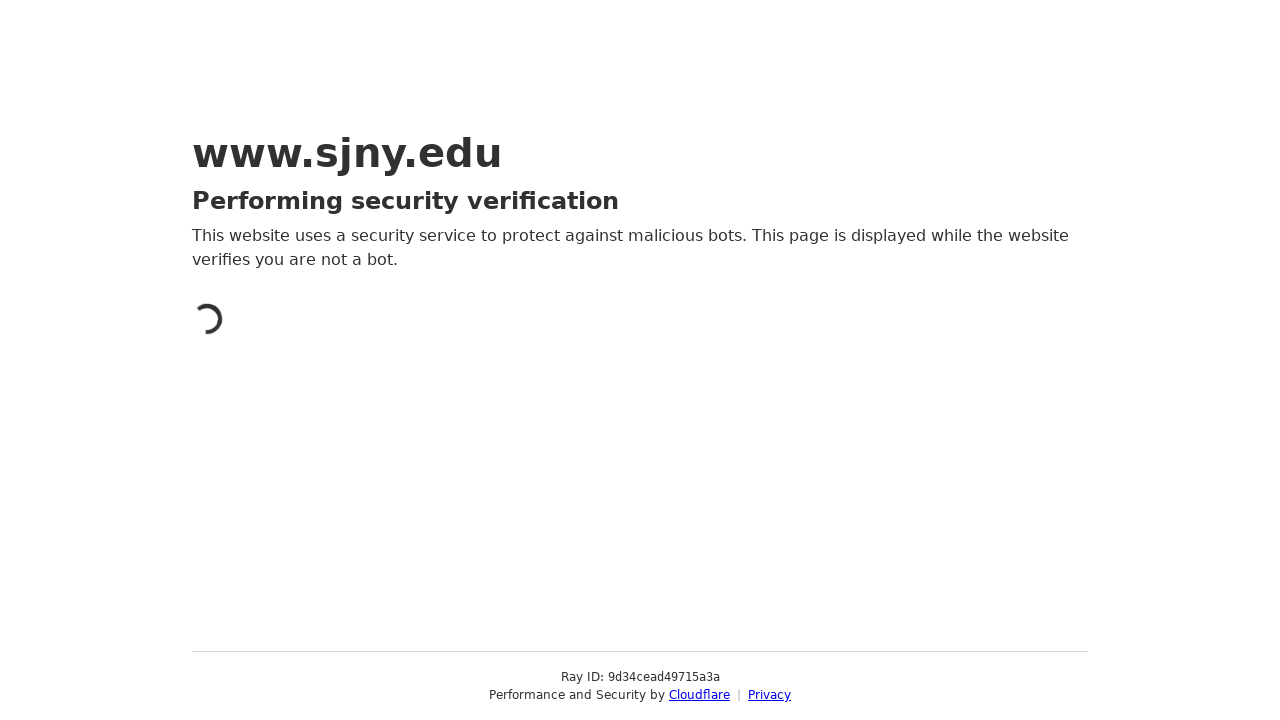

Scrolled to the bottom of the page
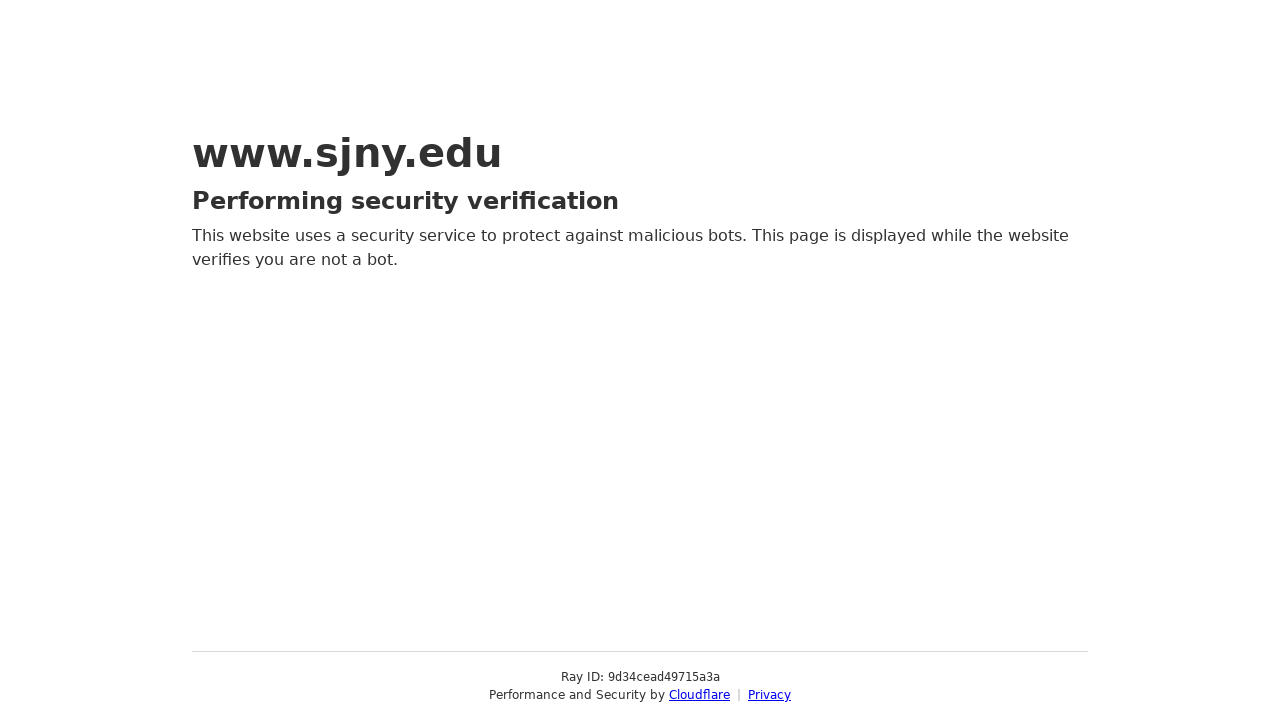

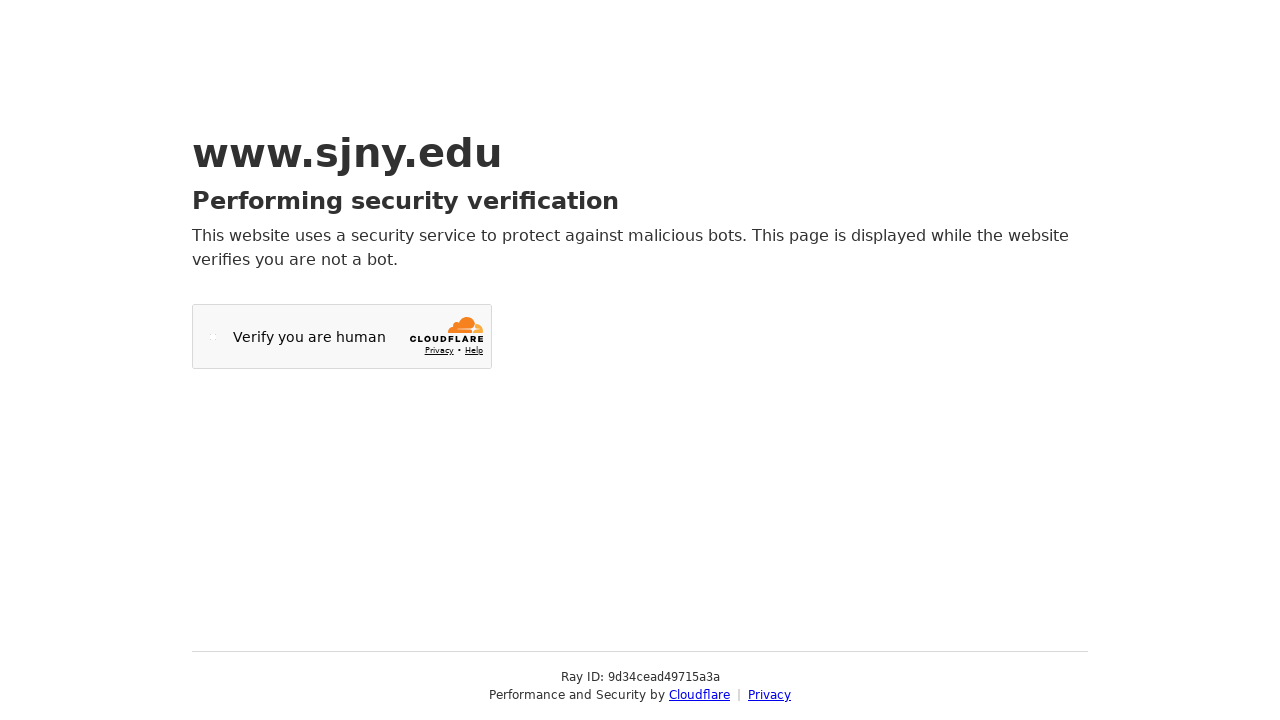